Tests form input functionality by waiting for a username input field to be present and then filling it with a value, verifying the input was correctly entered.

Starting URL: https://demoqa.com/login

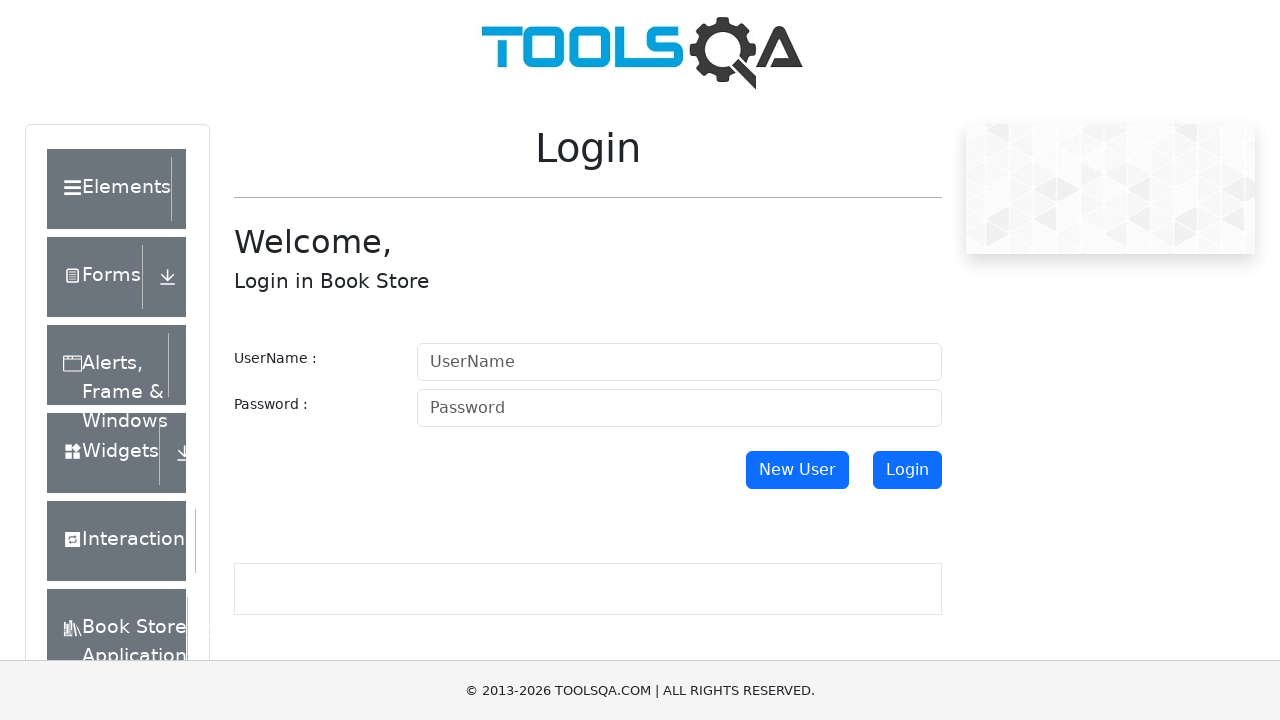

Waited for username input field to be attached to the page
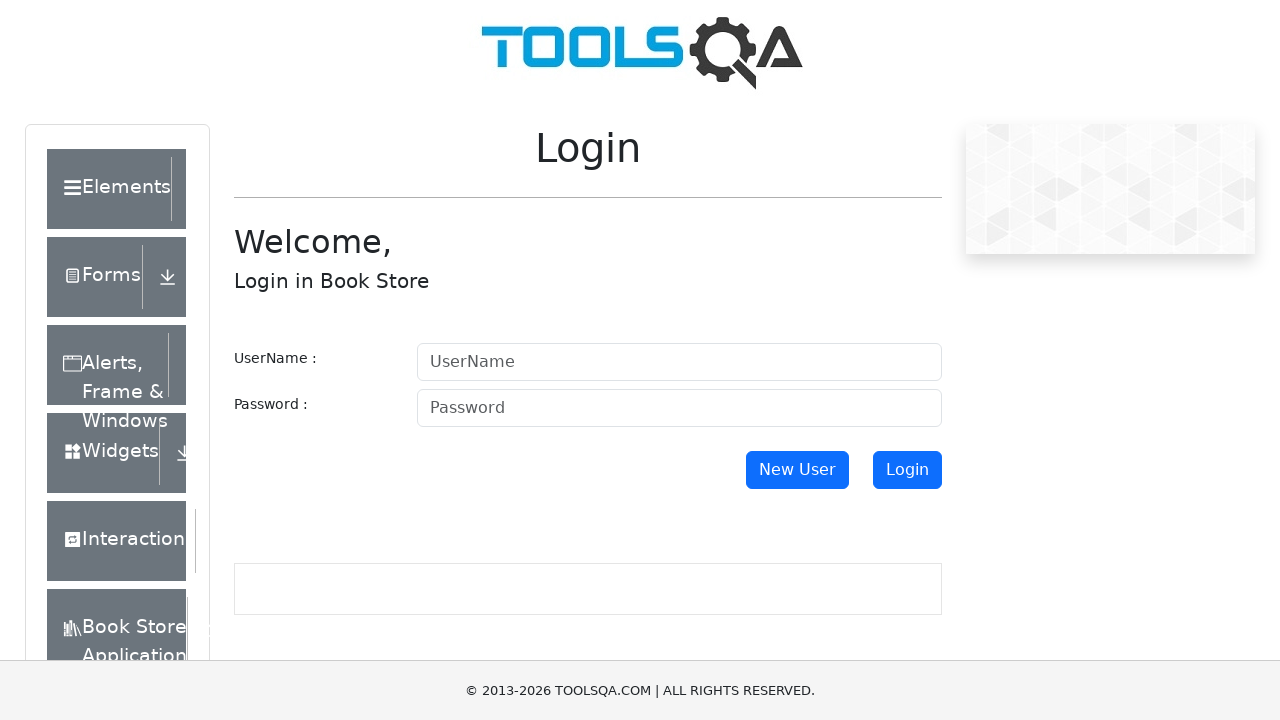

Filled username input field with 'Admin' on input[id='userName']
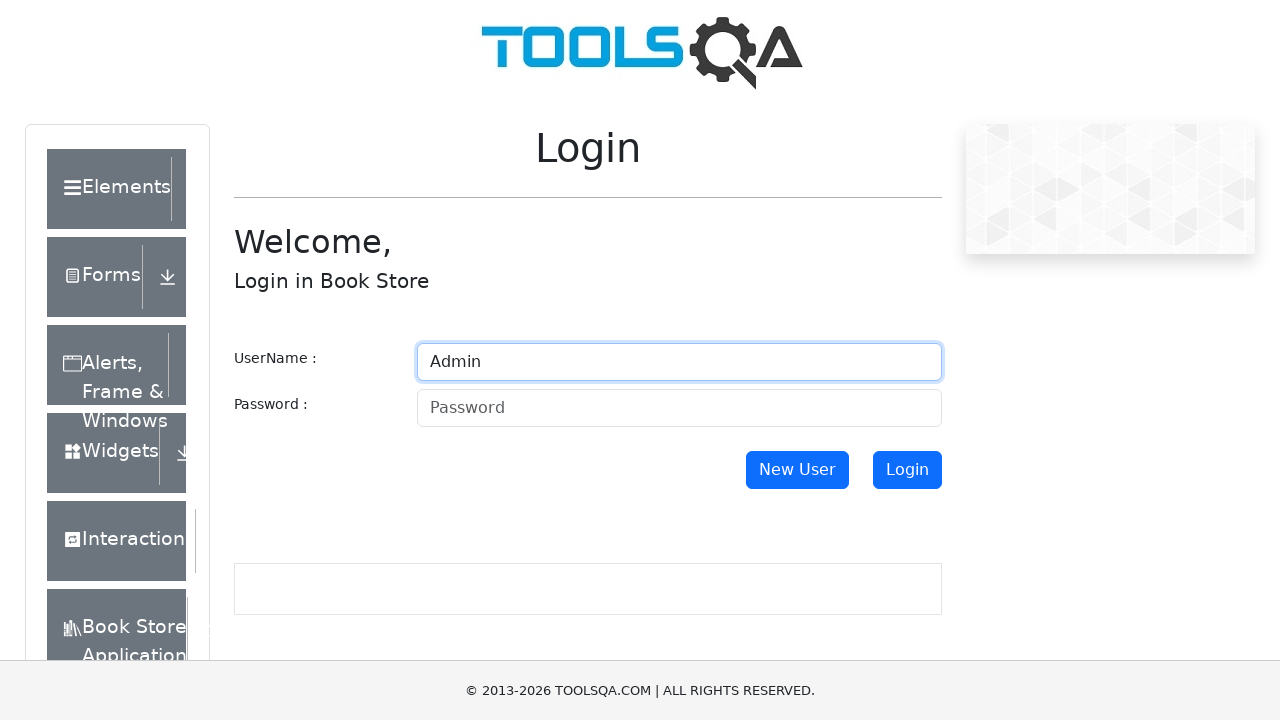

Retrieved username input field value
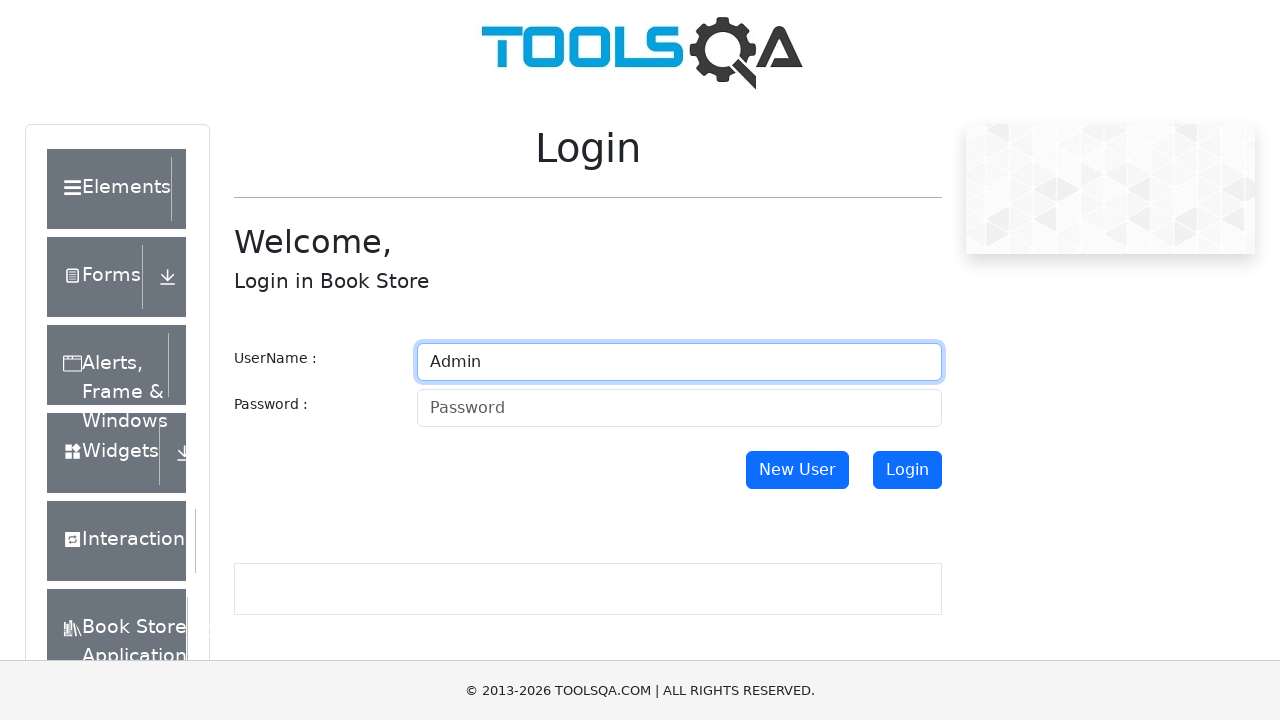

Verified username input field contains 'Admin'
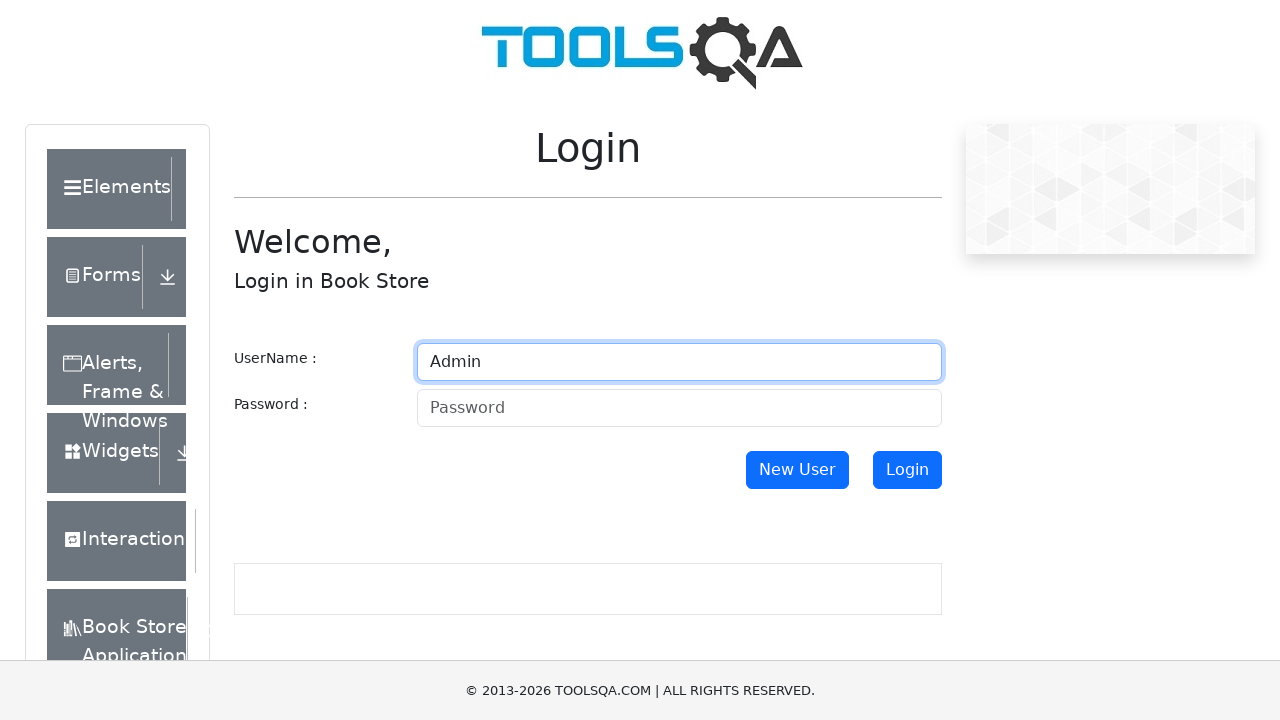

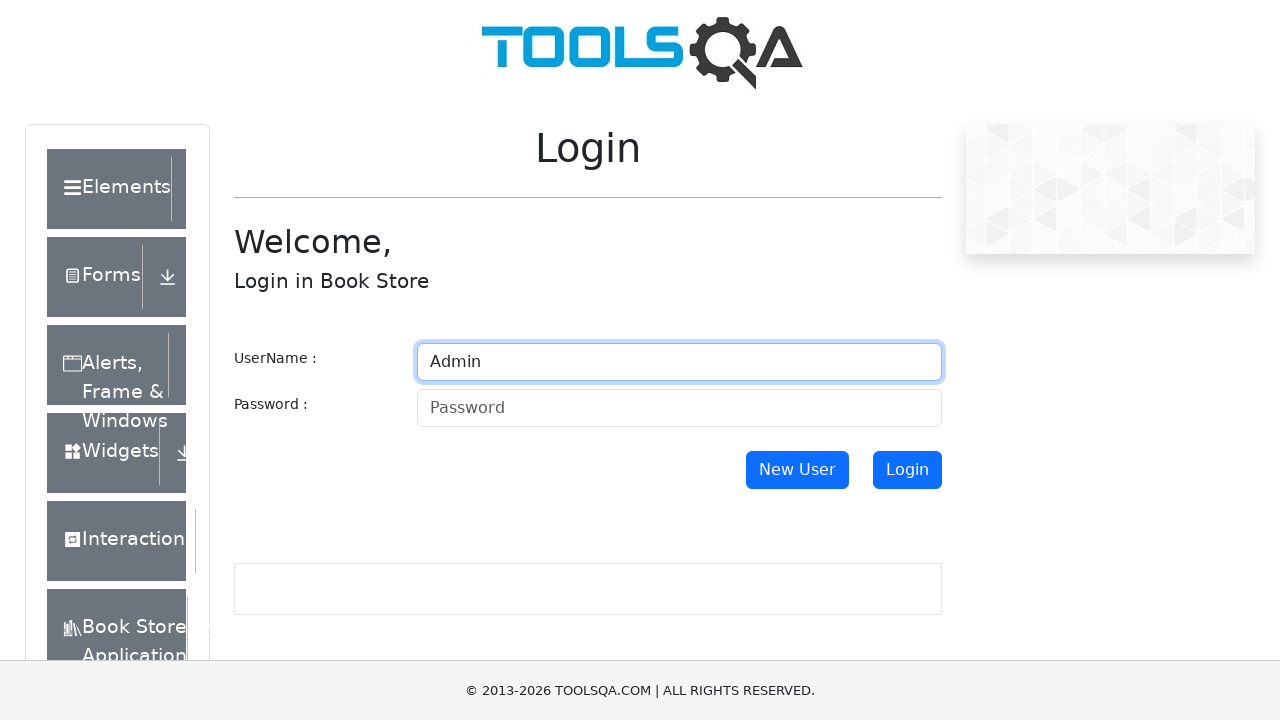